Navigates to the demo e-commerce site and waits for product listing items to load, then iterates through product links

Starting URL: https://www.demoblaze.com/index.html

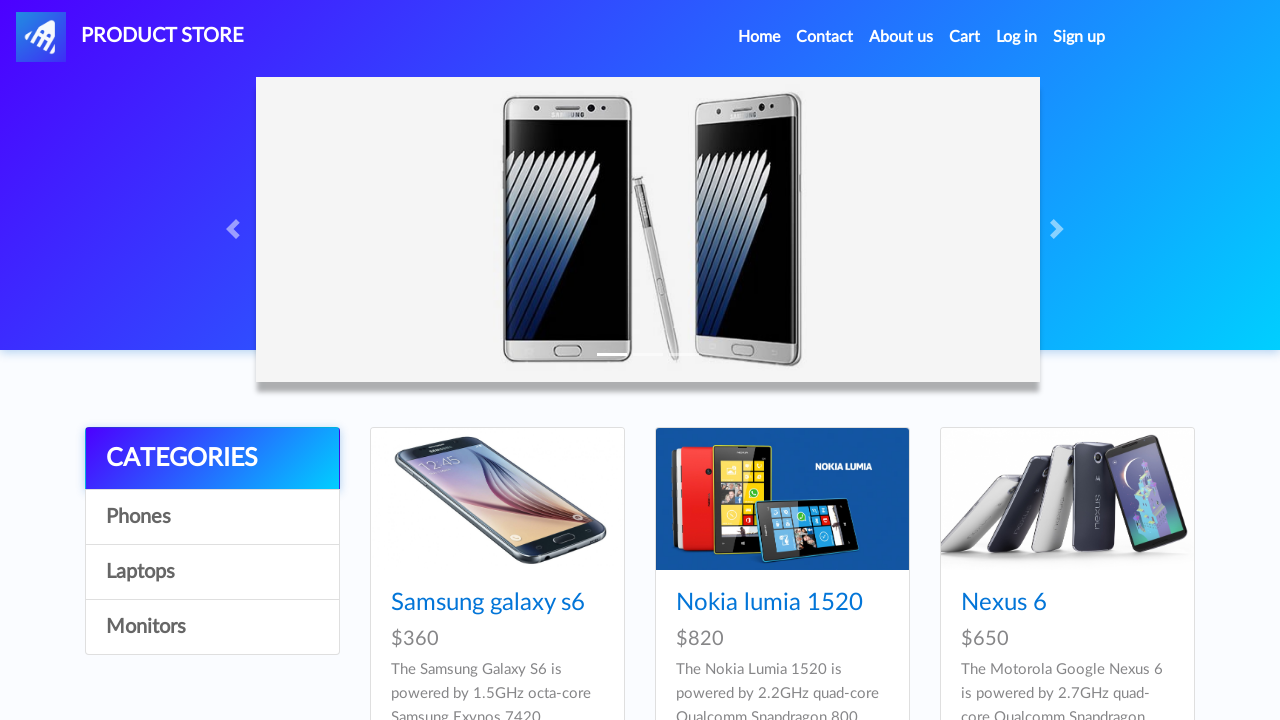

Waited for product listing items to load in tbodyid
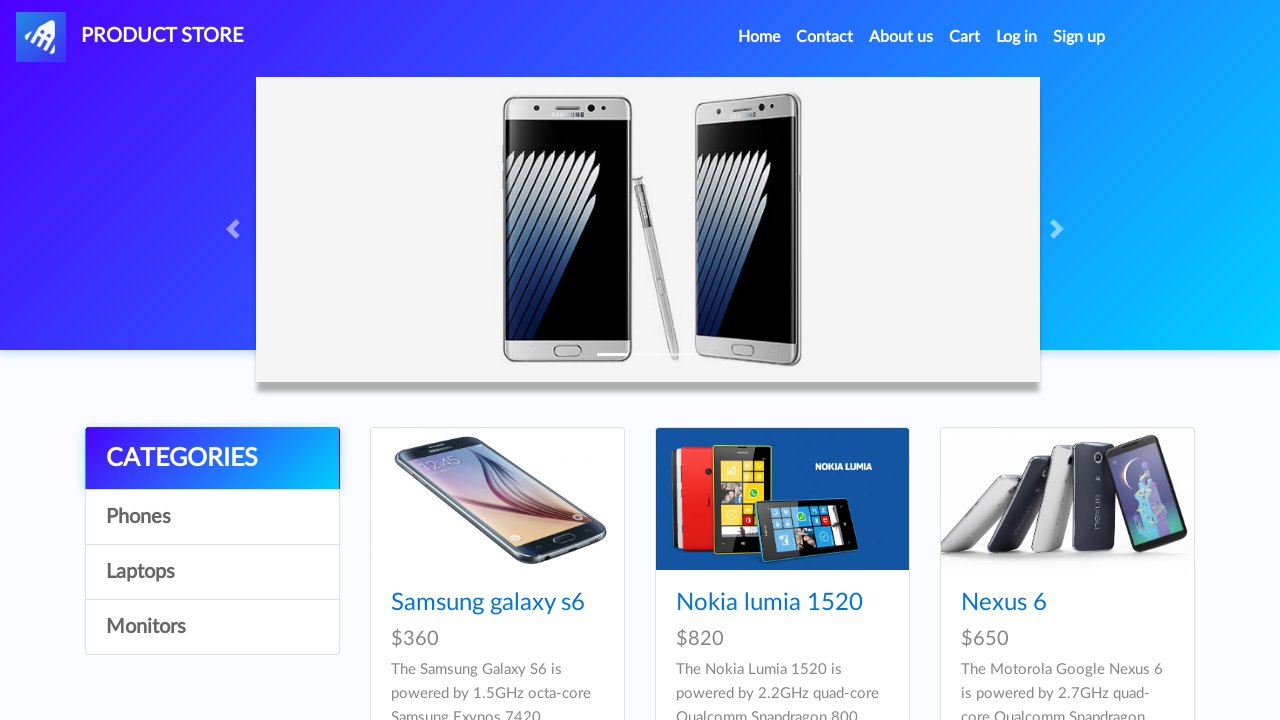

Located all product links in the listing
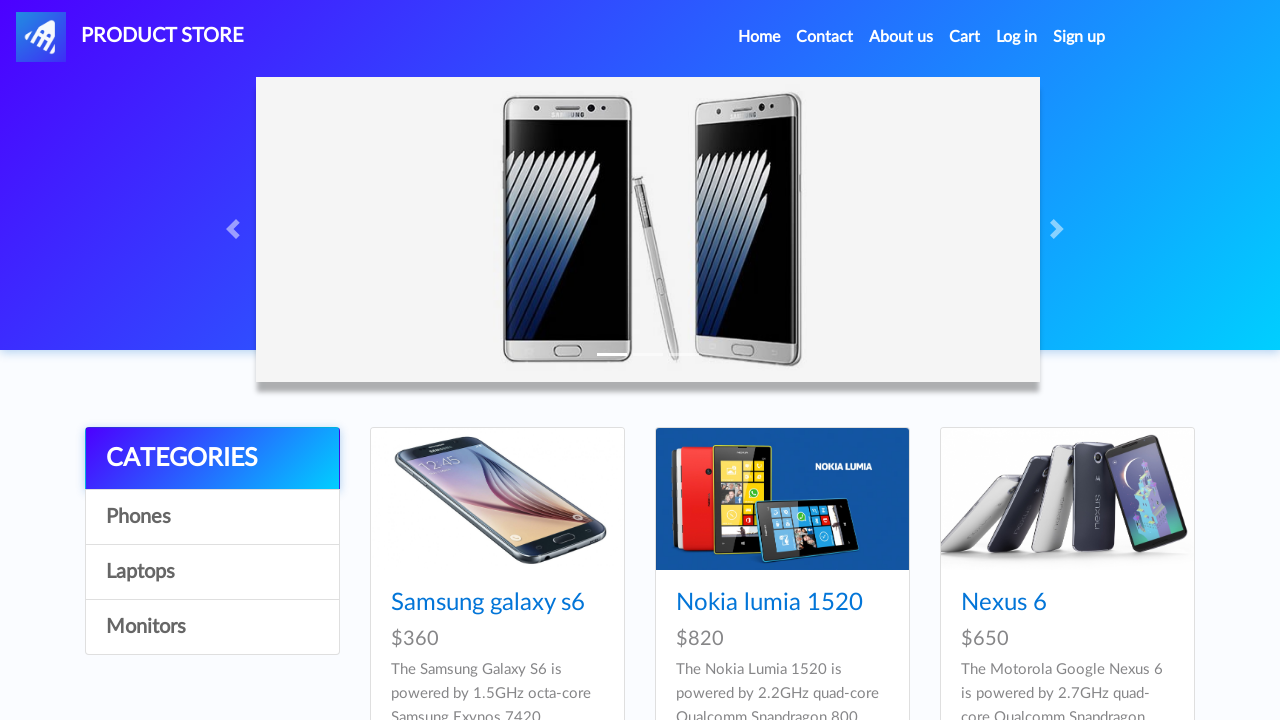

Verified first product link is visible
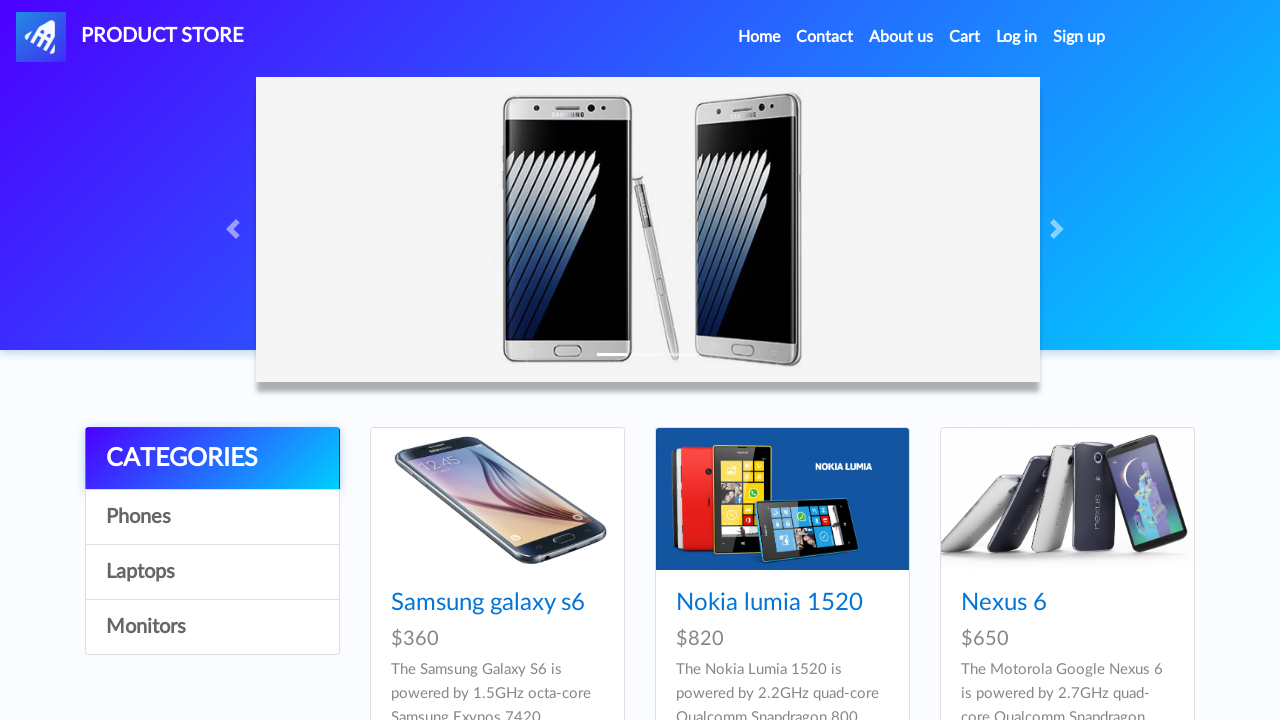

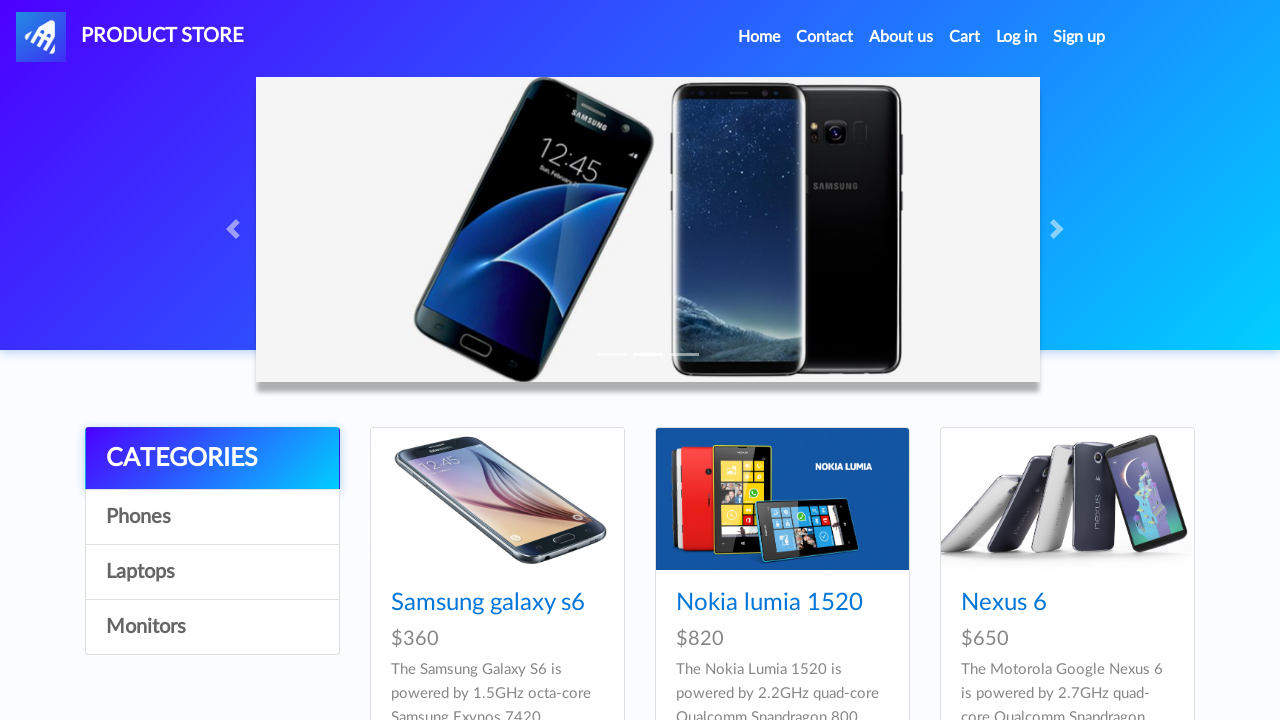